Tests the newsletter subscription feature by scrolling to the footer, entering an email address, and verifying successful subscription

Starting URL: http://automationexercise.com

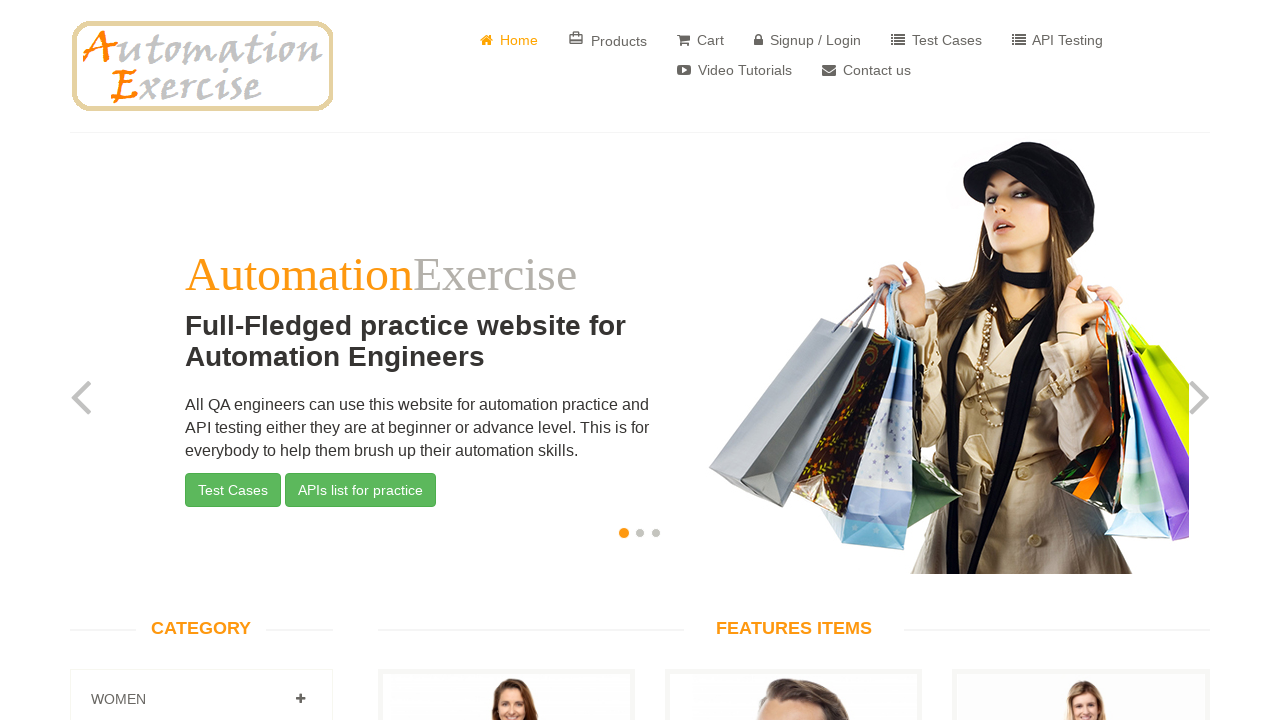

Home page slider is visible
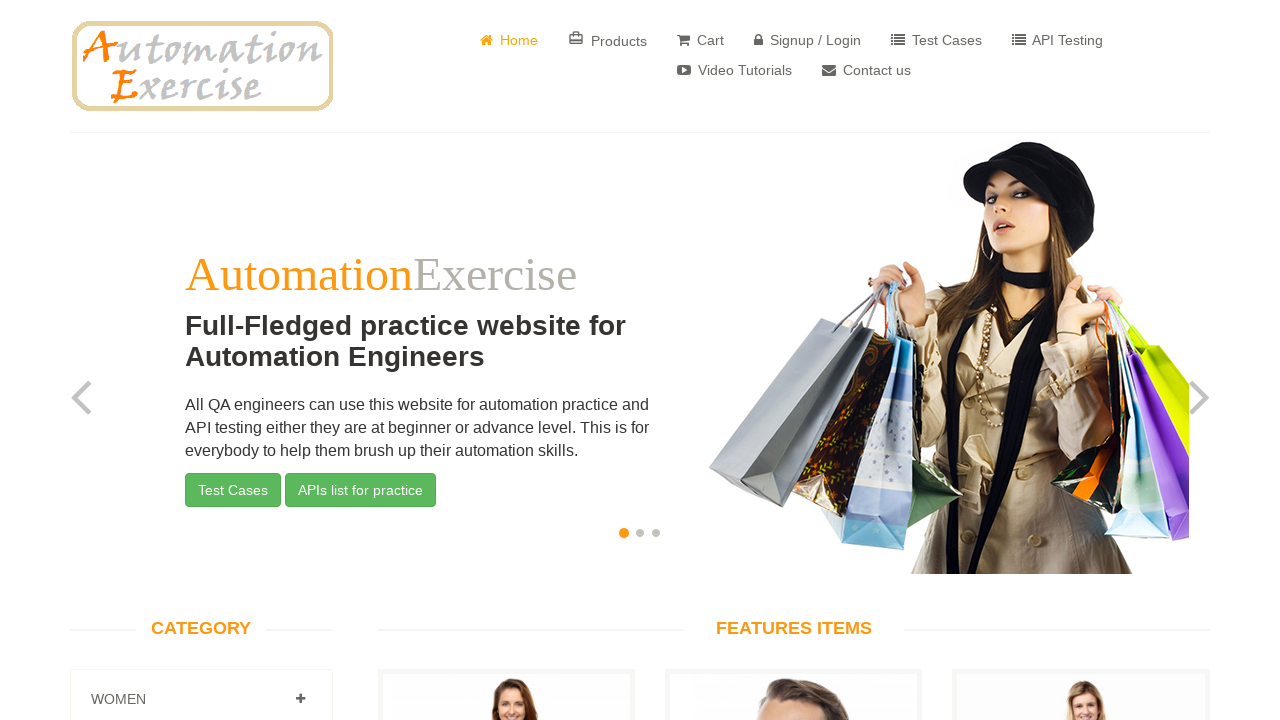

Scrolled to footer section
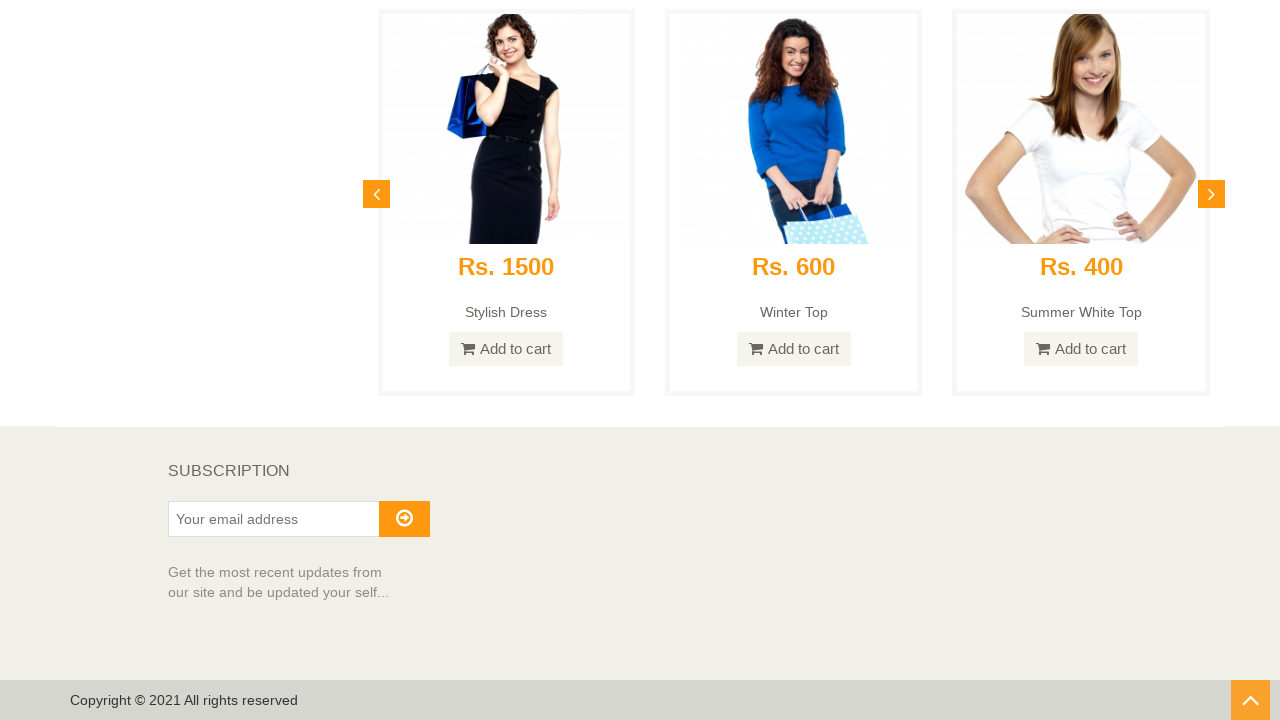

Subscription heading is visible
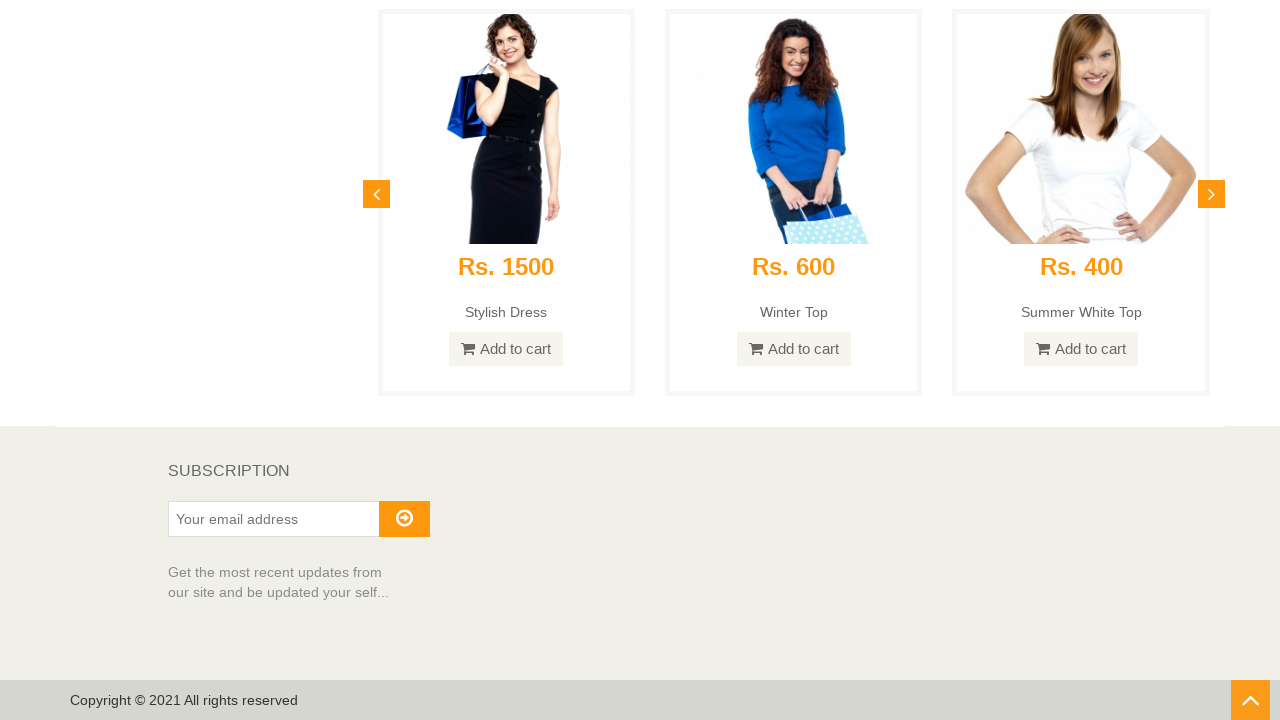

Entered email address 'testuser123@example.com' in subscription field on #susbscribe_email
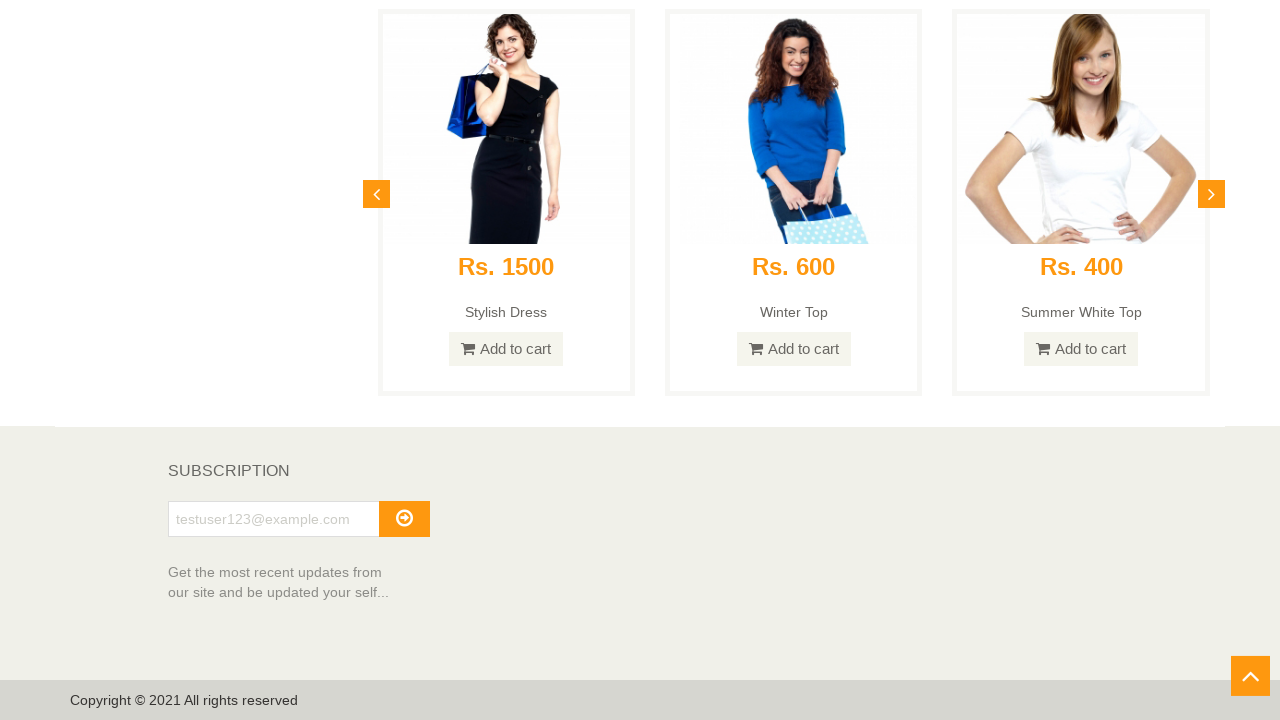

Clicked subscribe button at (404, 518) on i.fa.fa-arrow-circle-o-right
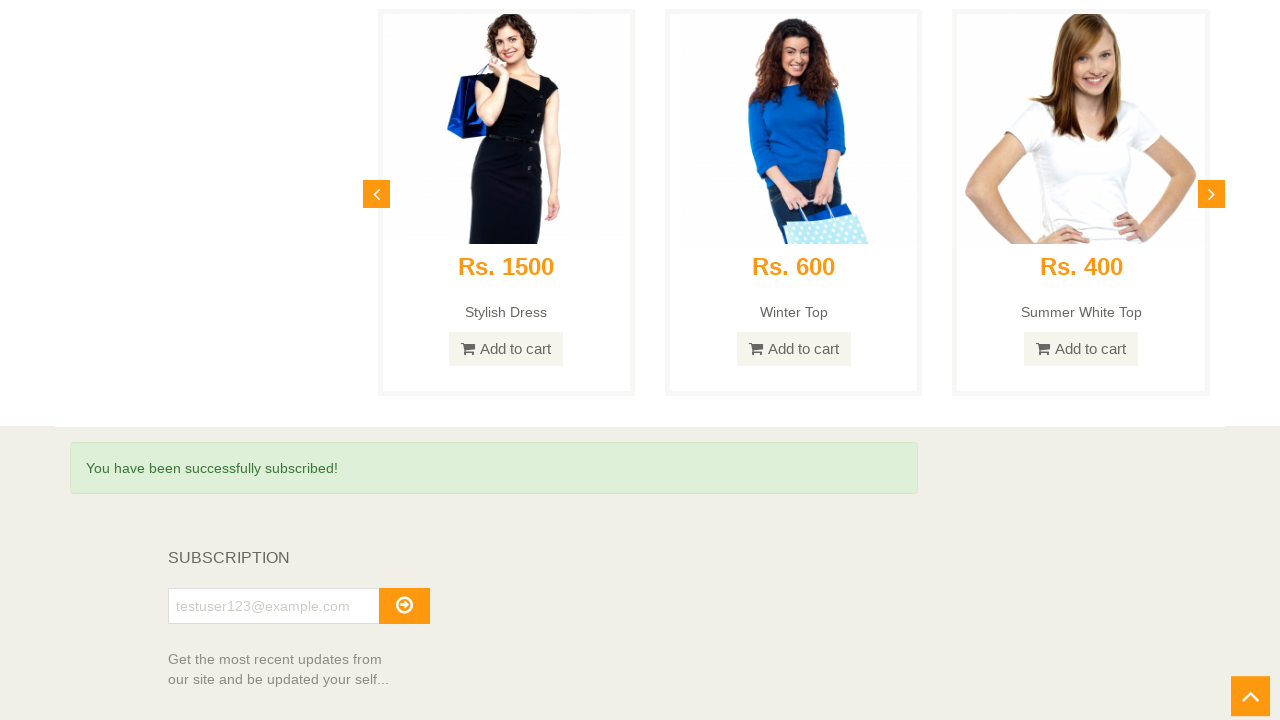

Subscription success message is visible
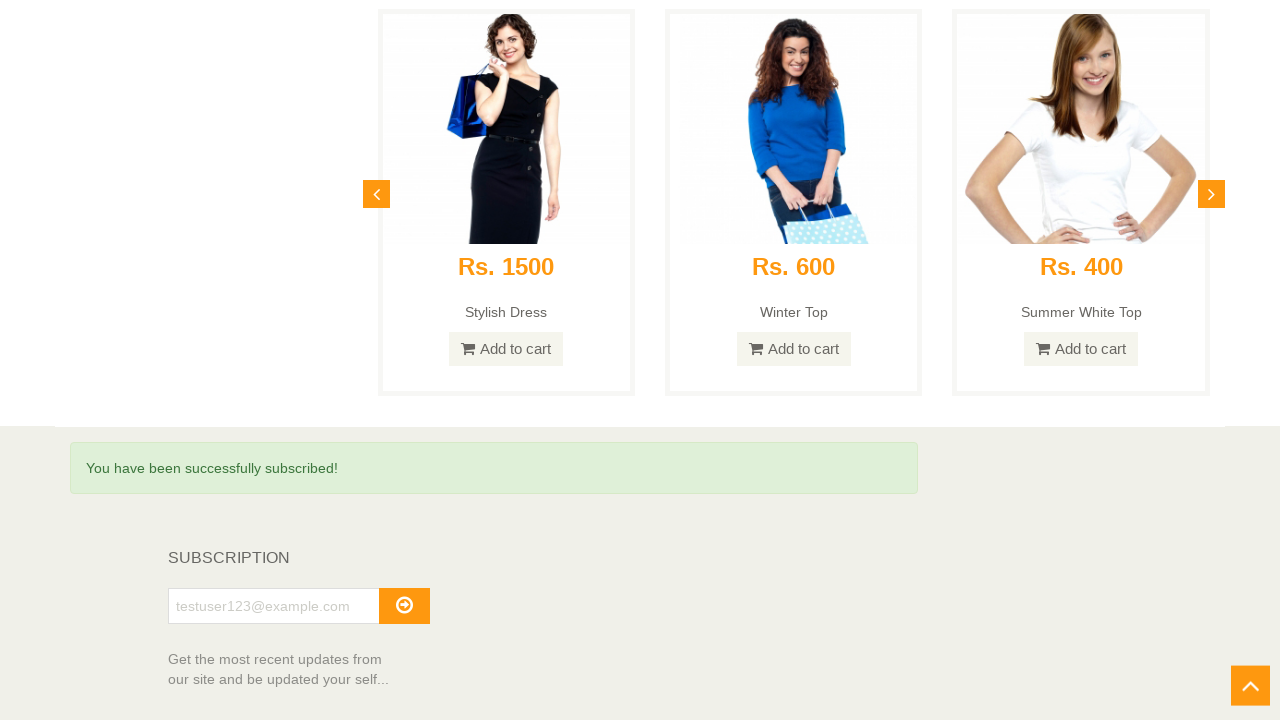

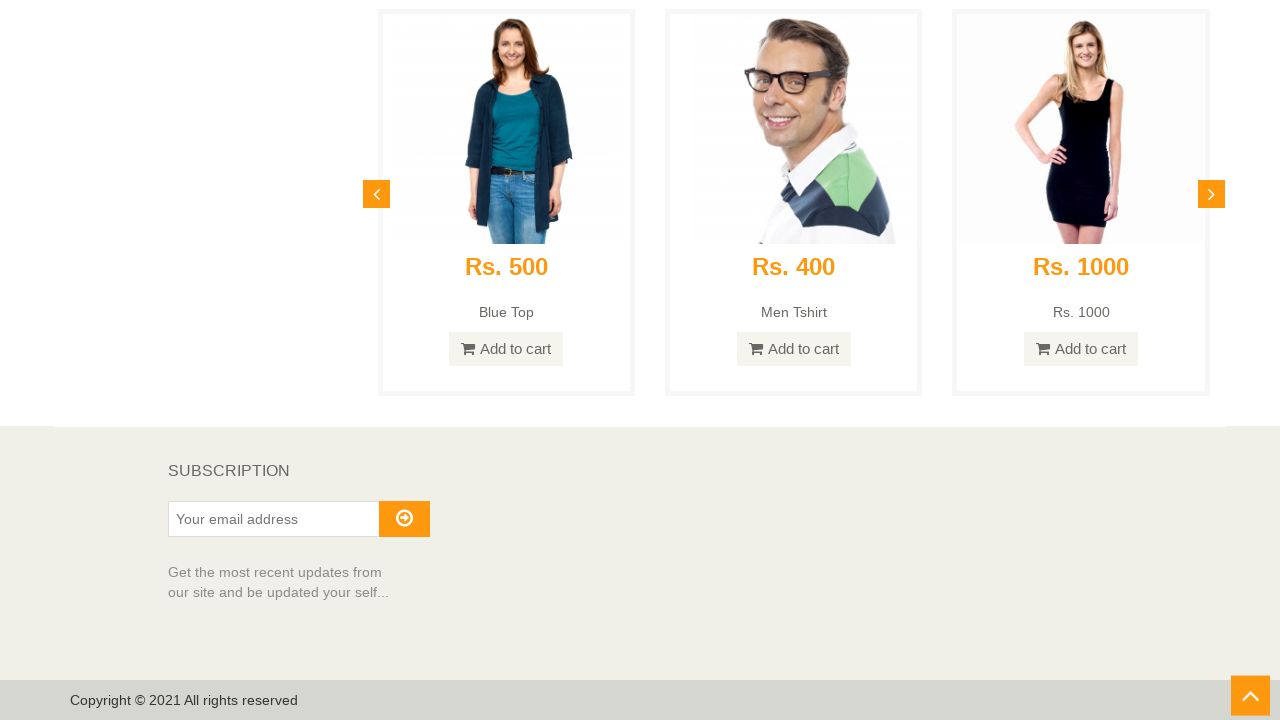